Navigates to the ICC Cricket T20I team rankings page and verifies that the rankings table with team and match data is loaded and displayed.

Starting URL: https://www.icc-cricket.com/rankings/mens/team-rankings/t20i

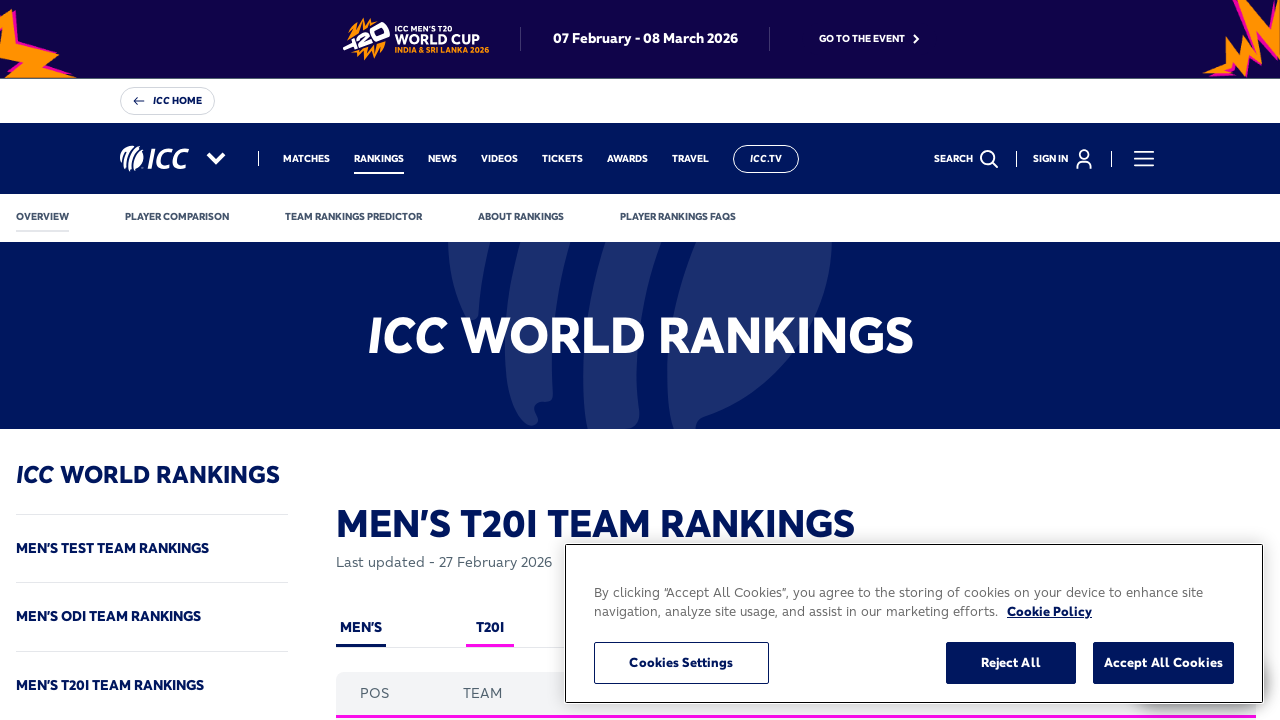

Navigated to ICC Cricket T20I team rankings page
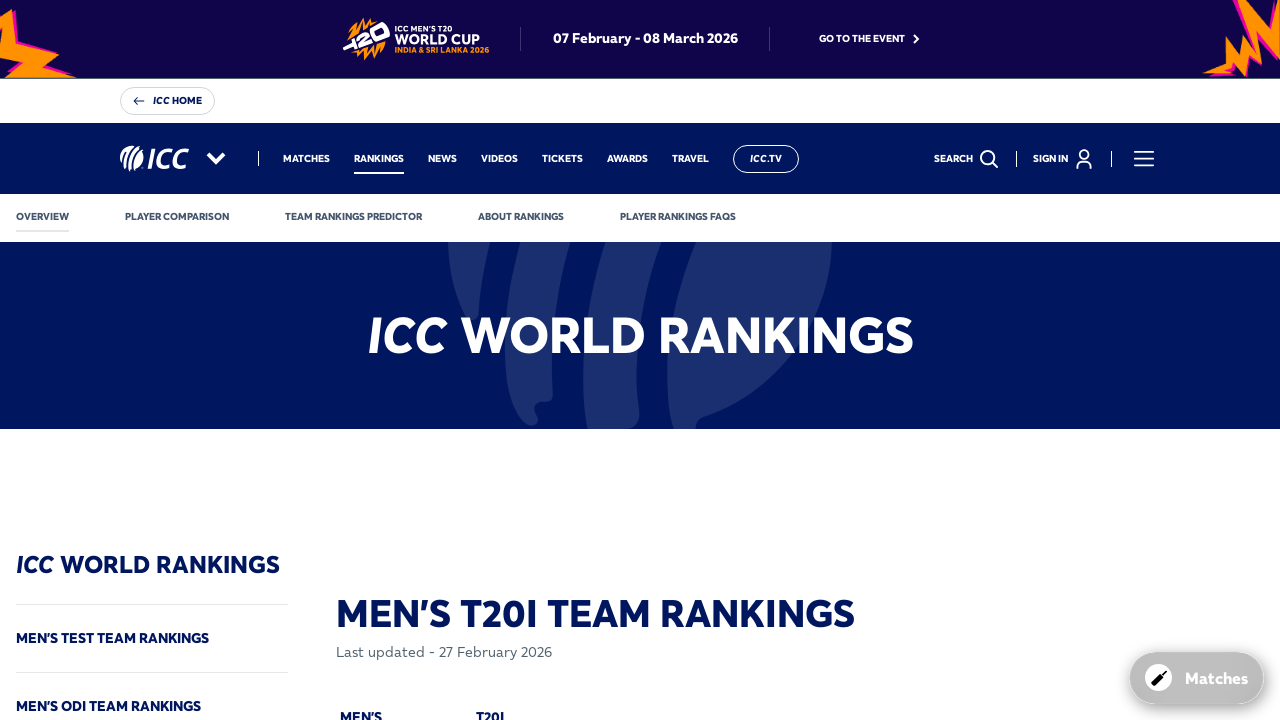

Rankings table team column loaded
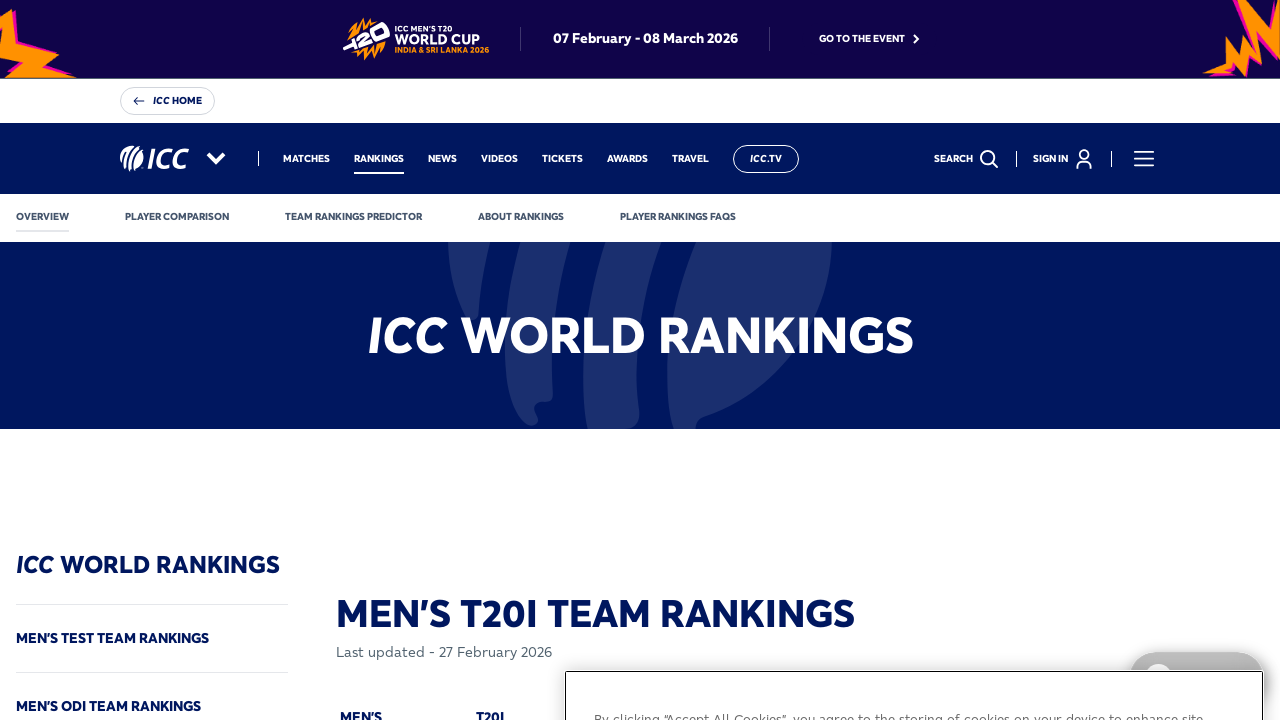

Match data column verified and loaded
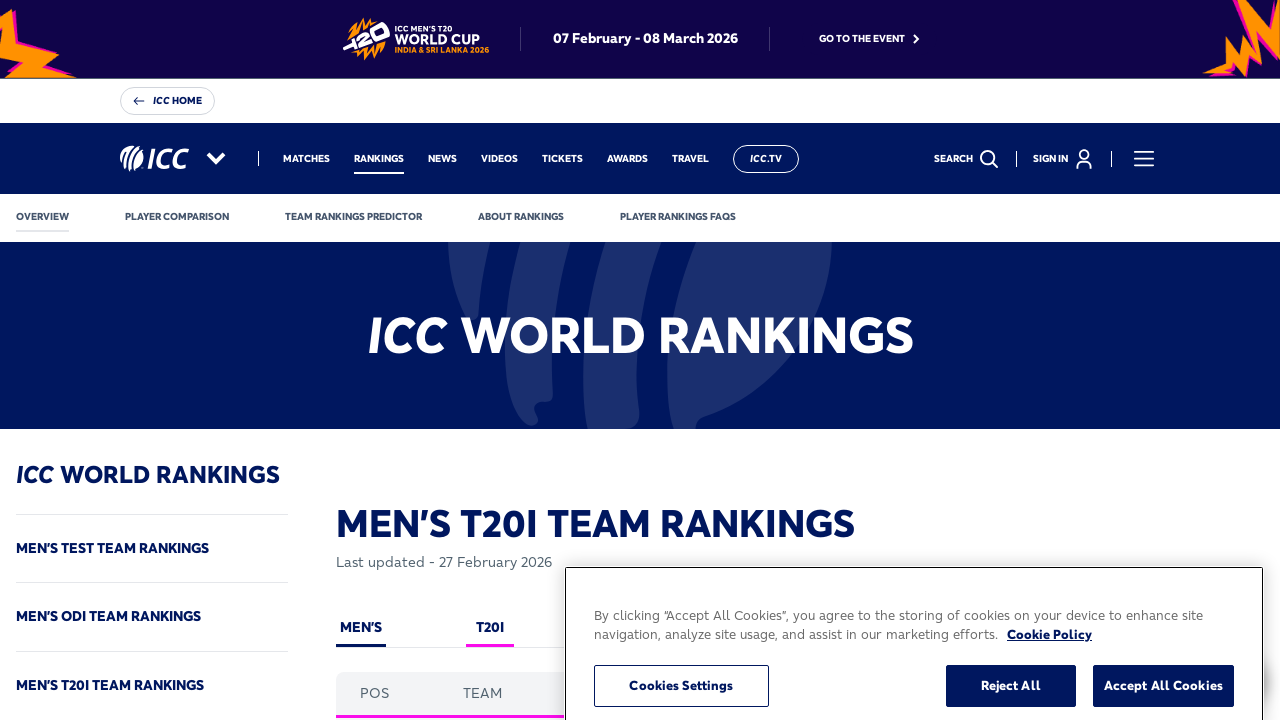

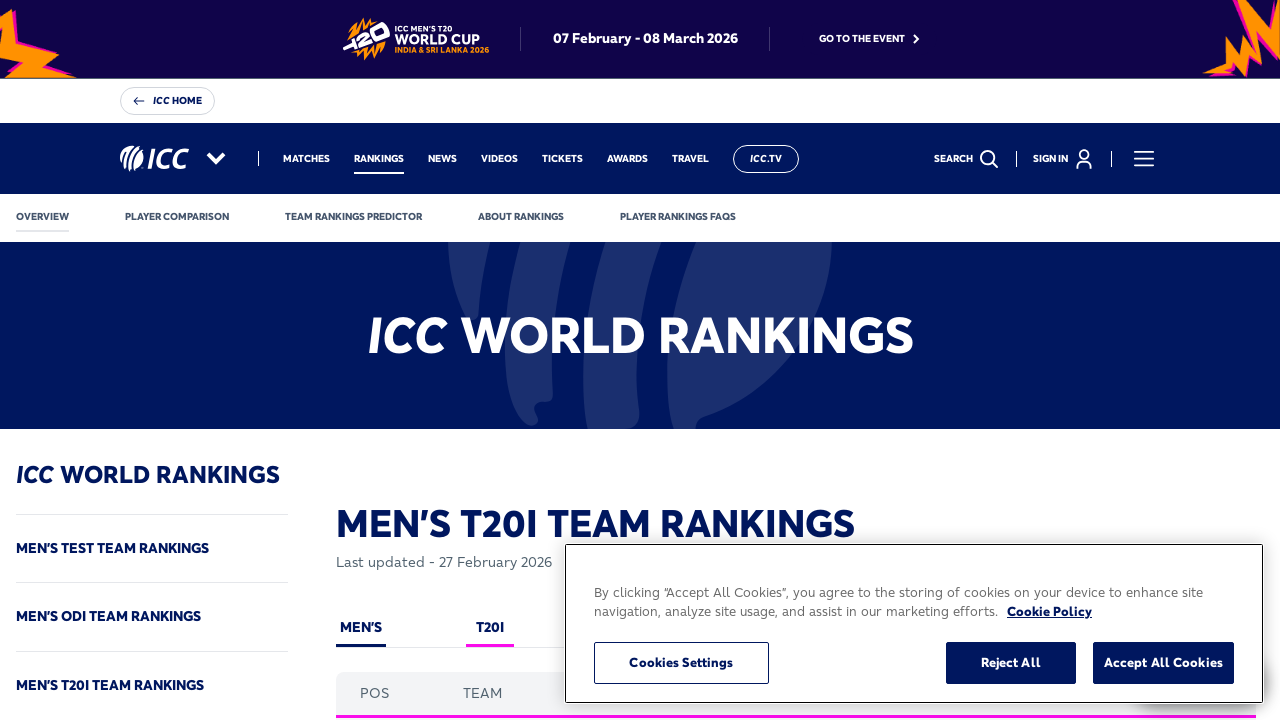